Tests alert handling on W3Schools tryit editor by triggering an alert box and accepting it, then demonstrates frame switching

Starting URL: https://www.w3schools.com/jsref/tryit.asp?filename=tryjsref_alert

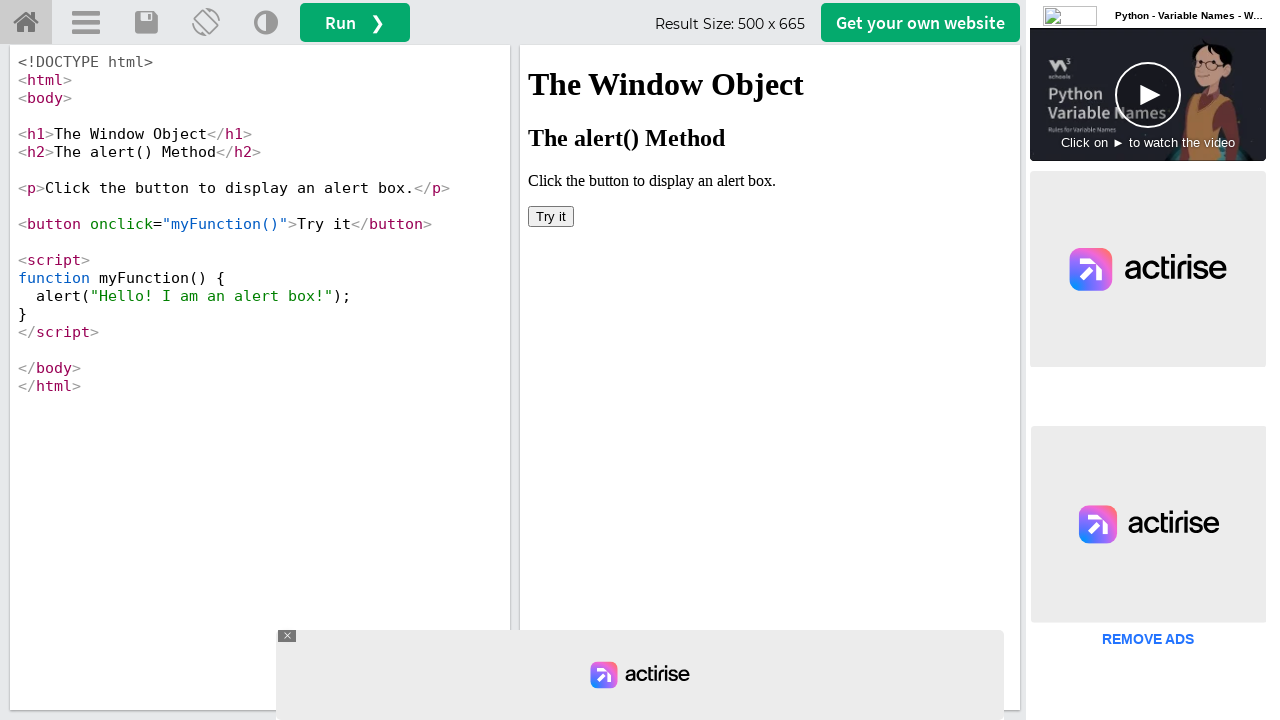

Clicked 'Try it' button in iframe to trigger alert at (551, 216) on iframe#iframeResult >> internal:control=enter-frame >> button:has-text('Try it')
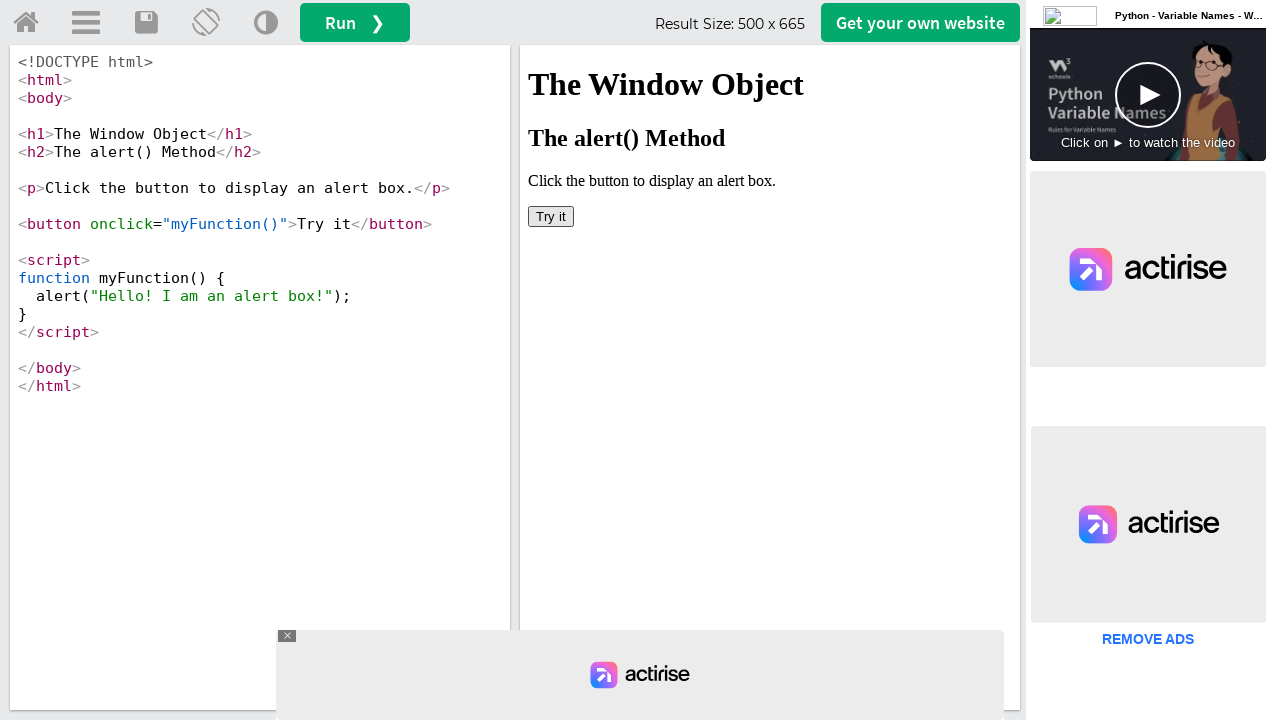

Set up dialog handler to accept alerts
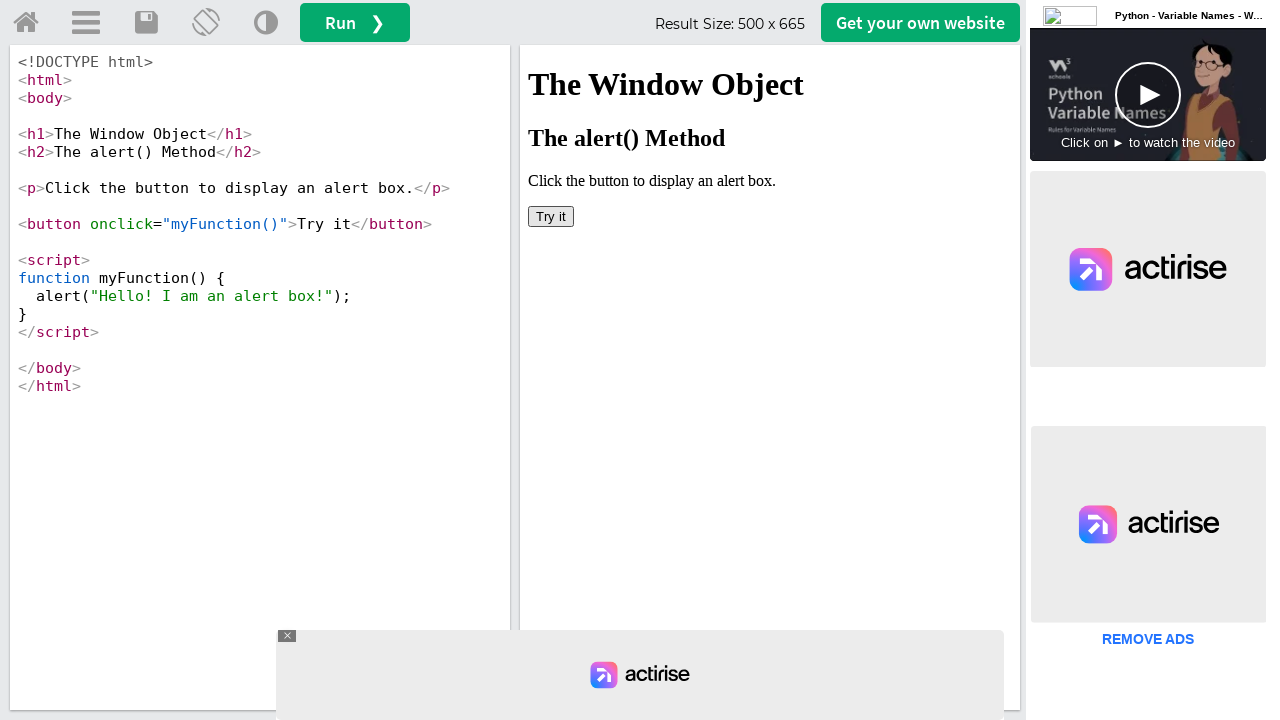

Waited for alert to be processed
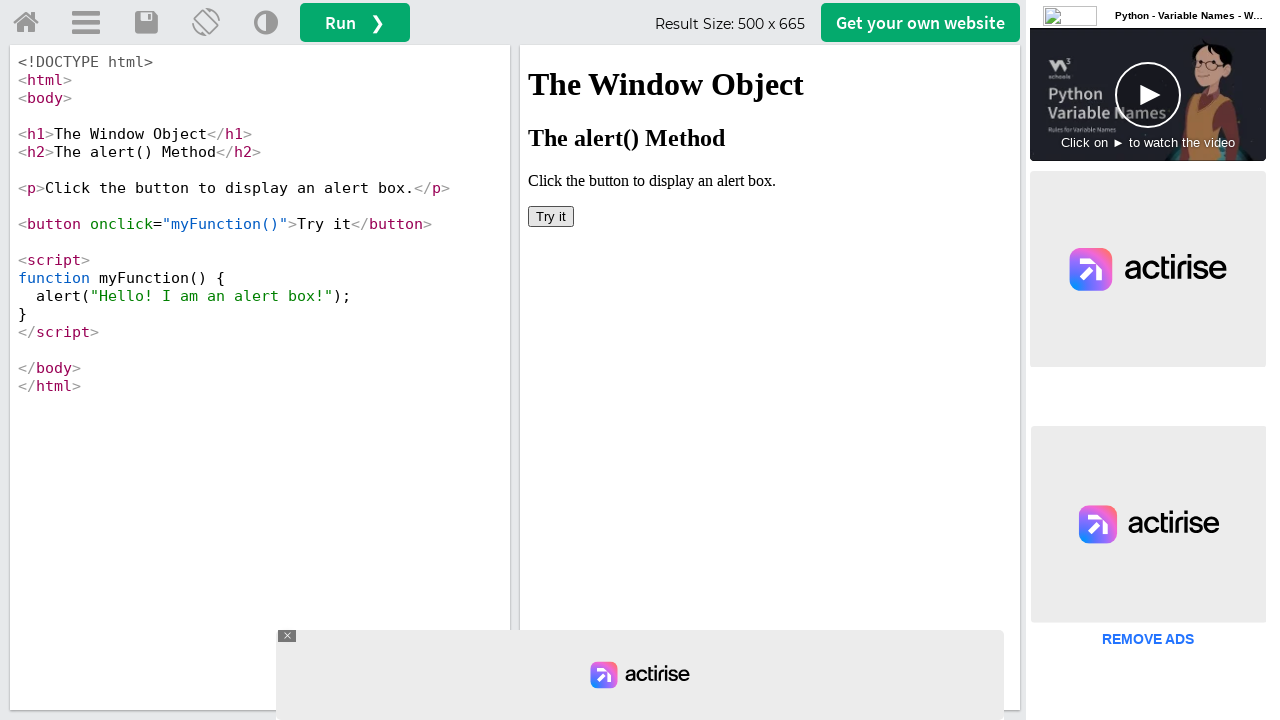

Obtained reference to iframe#iframeResult
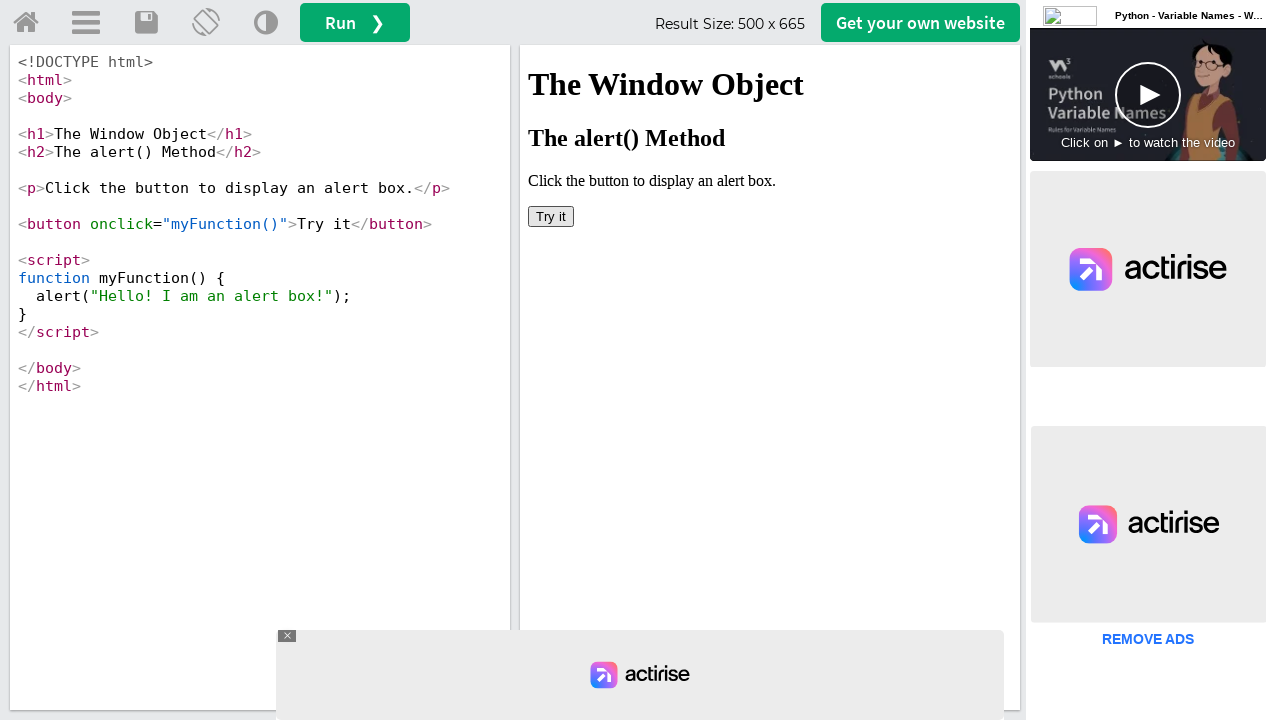

Verified iframe body element is accessible
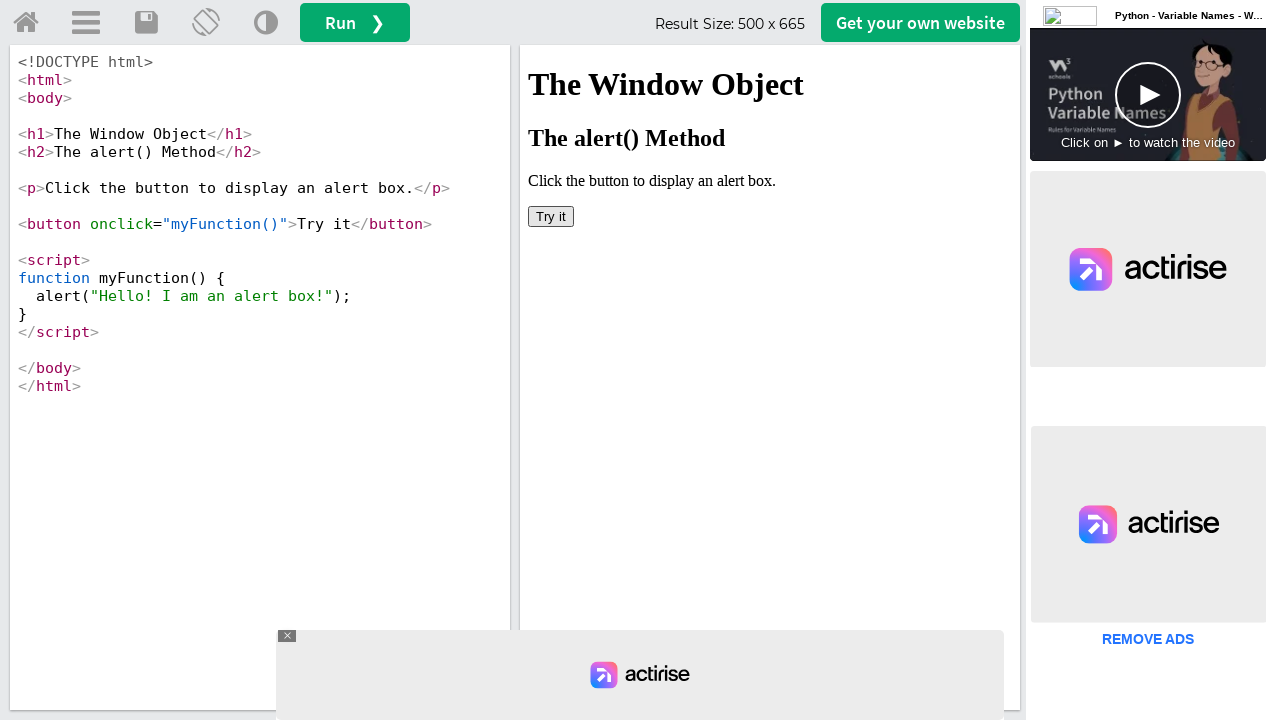

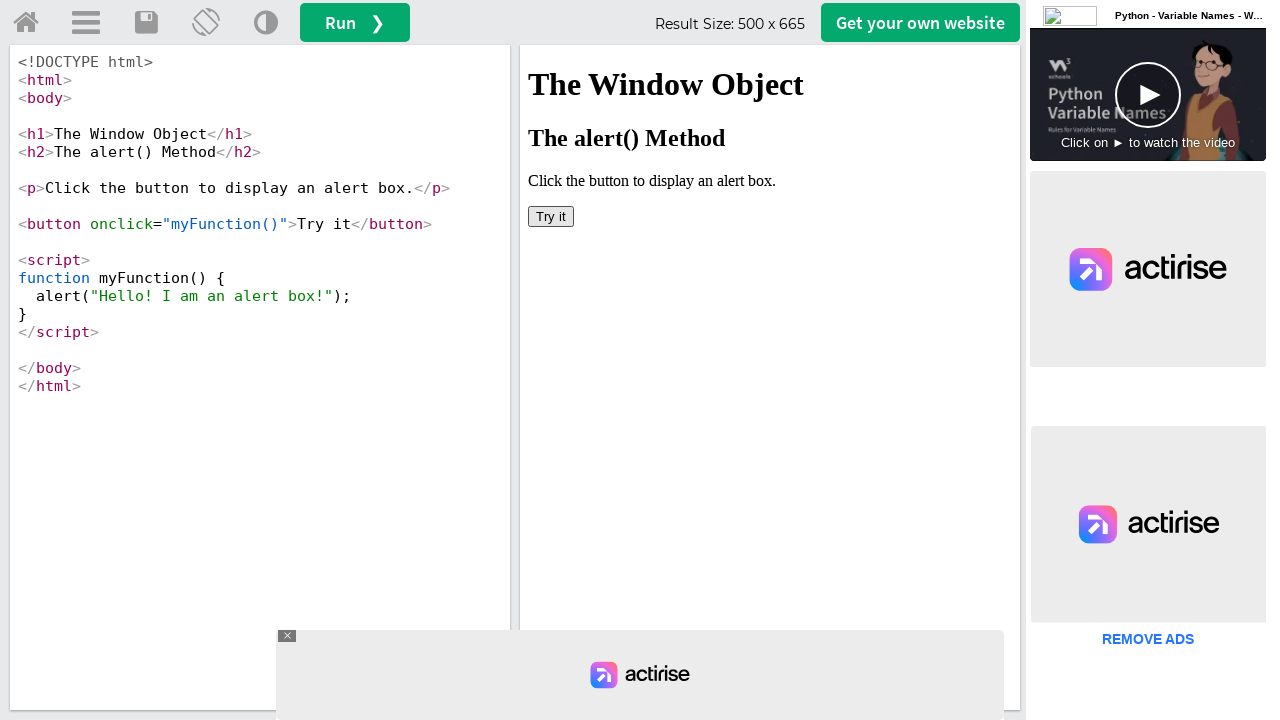